Tests login form validation by entering username, entering then clearing password, clicking login, and verifying the "Password is required" error message appears

Starting URL: https://www.saucedemo.com/

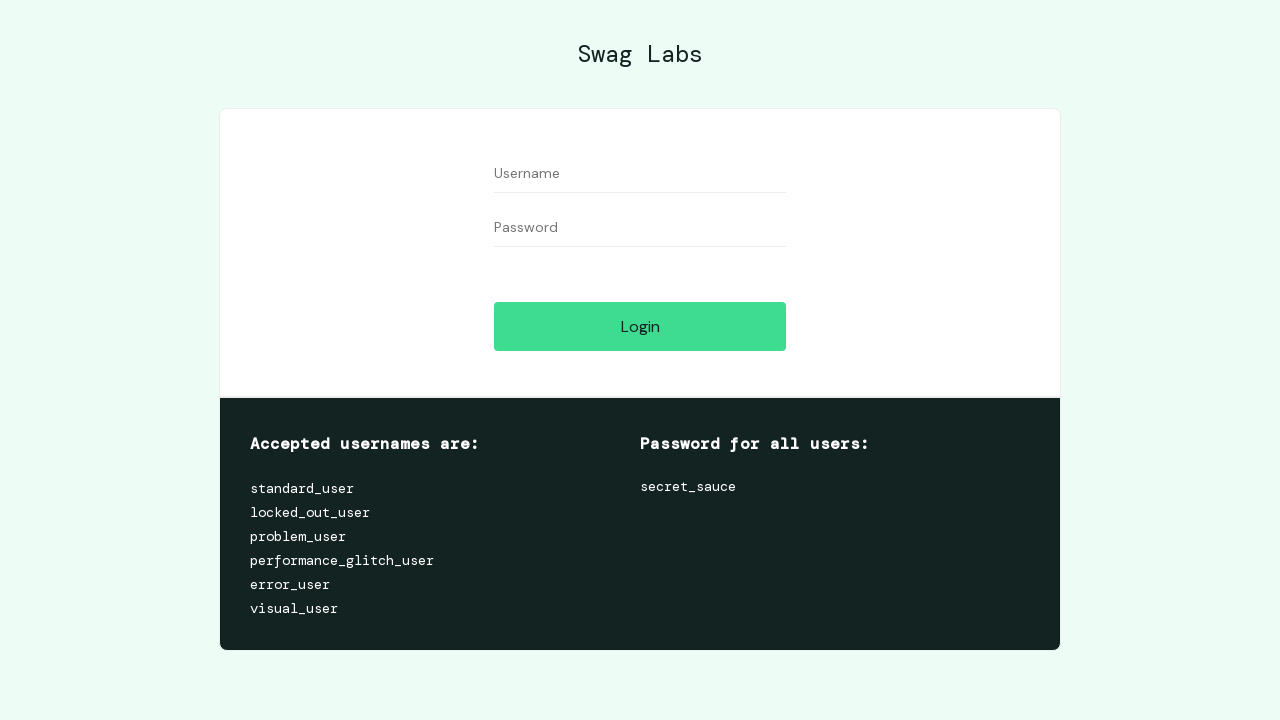

Entered 'standard_user' in the username field on //input[@id='user-name']
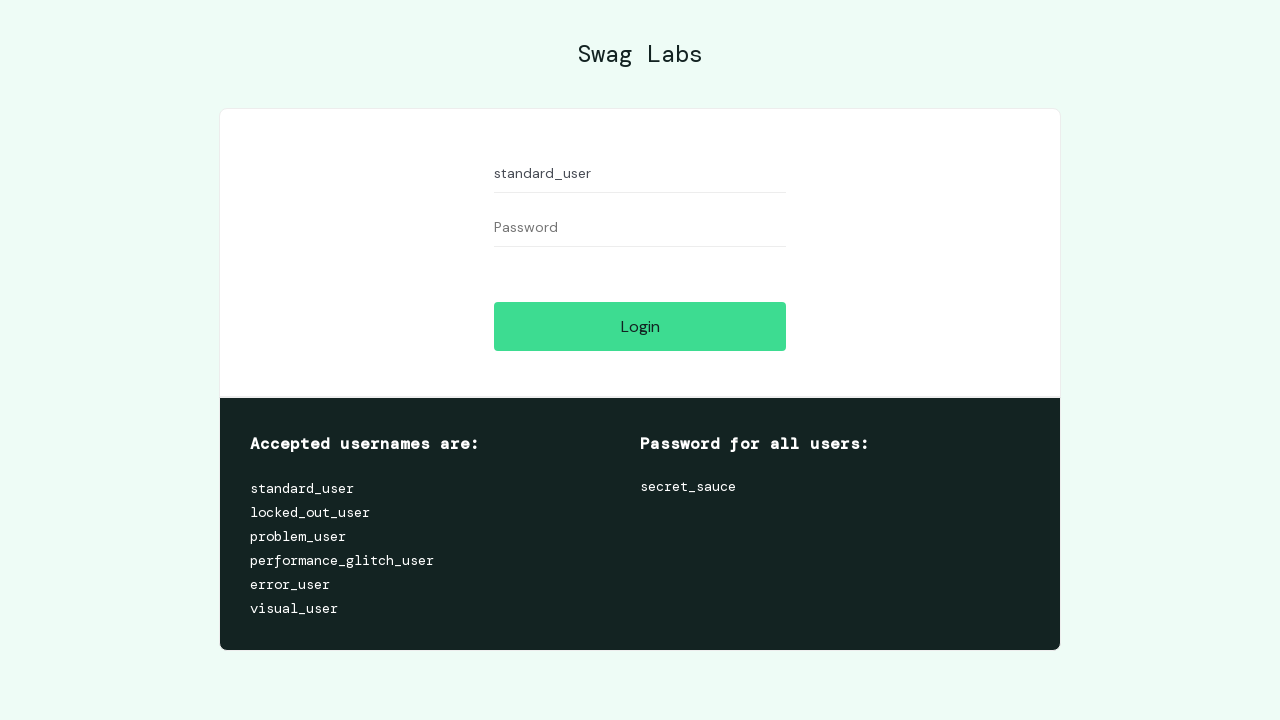

Entered password in the password field on //input[@id='password']
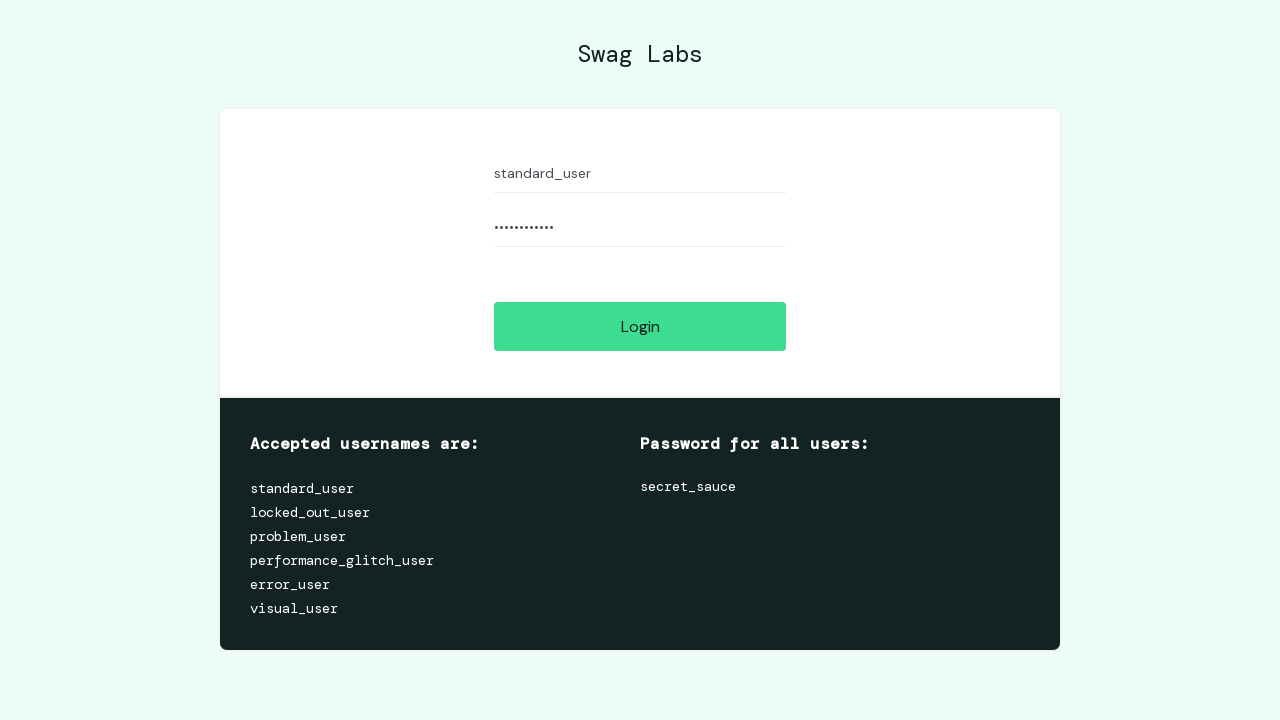

Cleared the password field on //input[@id='password']
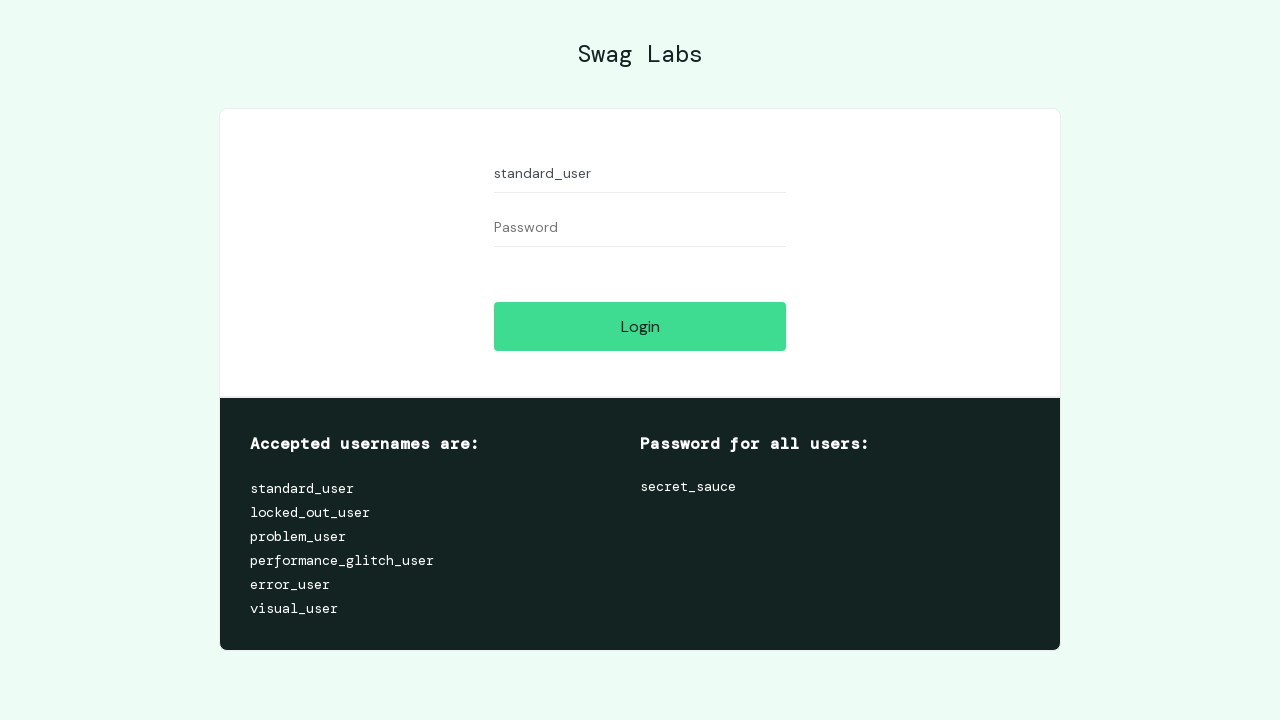

Clicked the login button at (640, 326) on xpath=//input[@id='login-button']
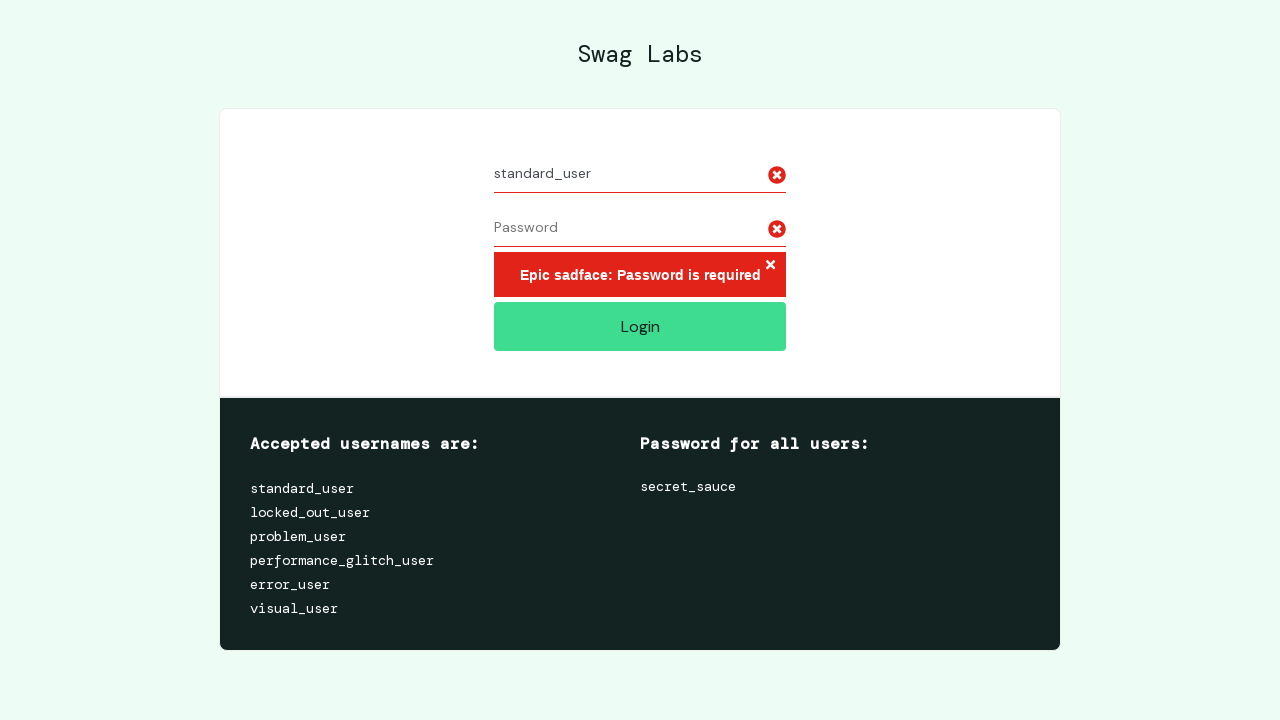

Error message element appeared
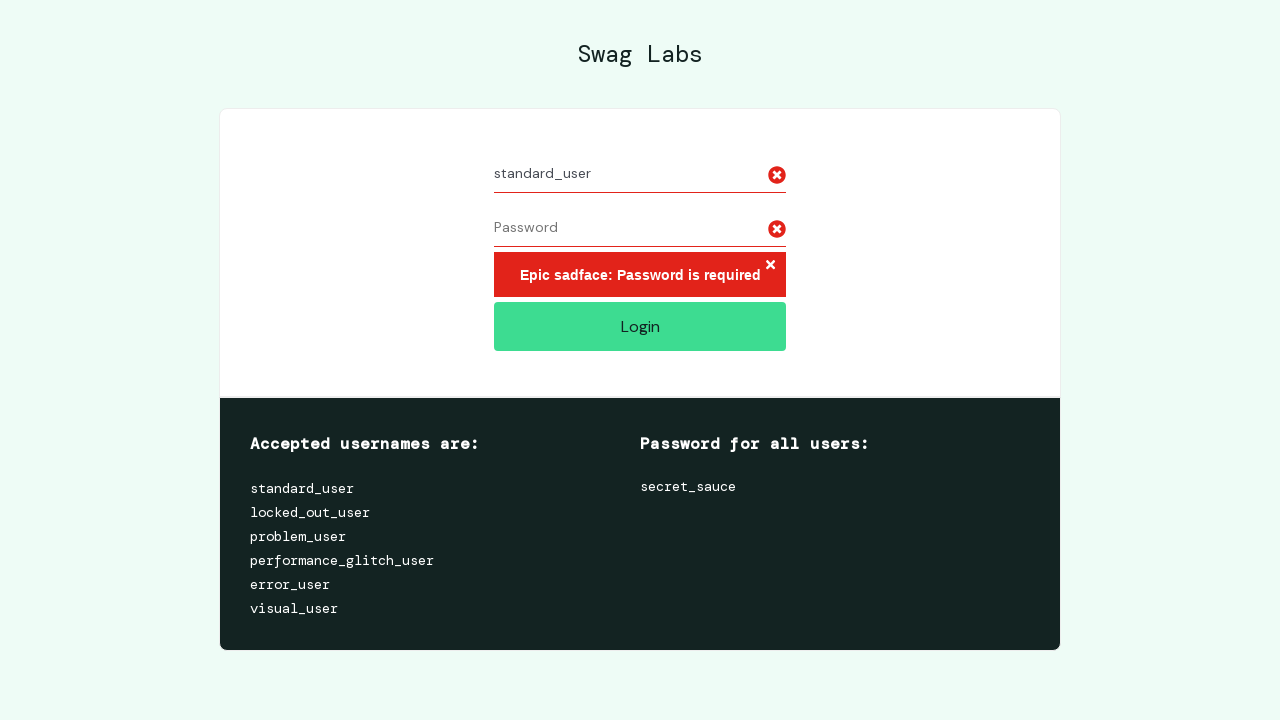

Located the error message element
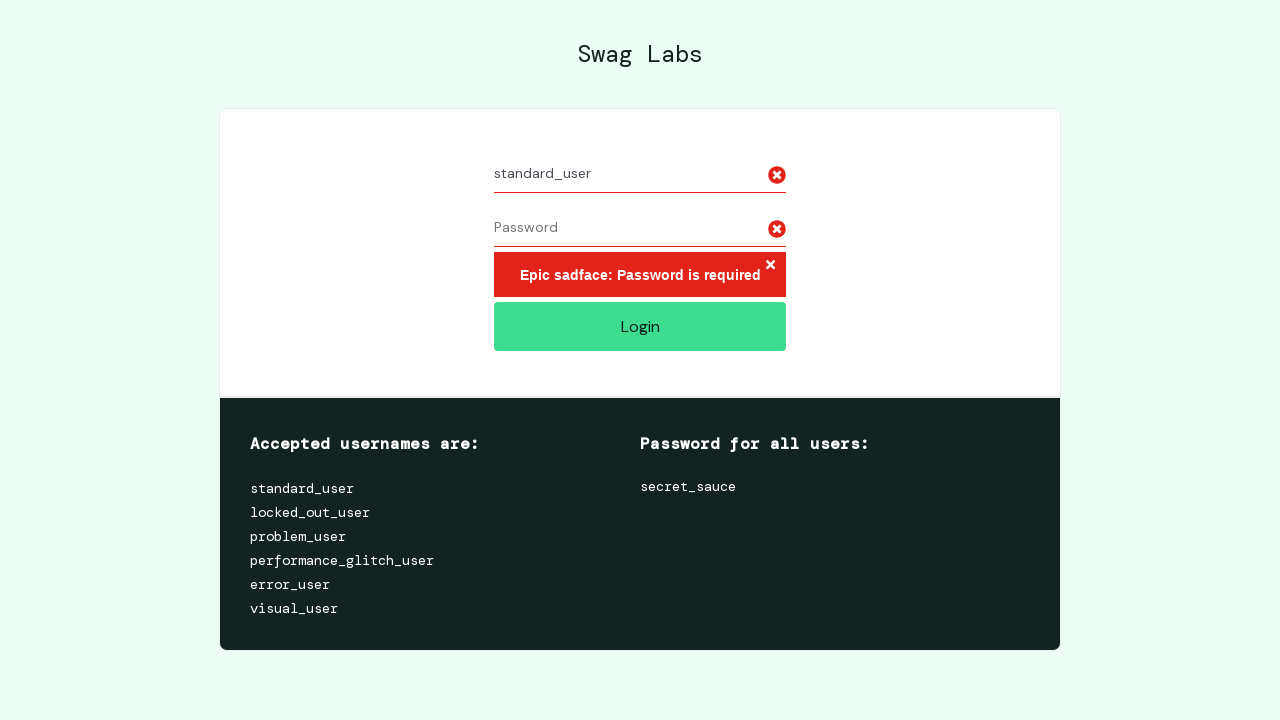

Verified 'Password is required' error message is displayed
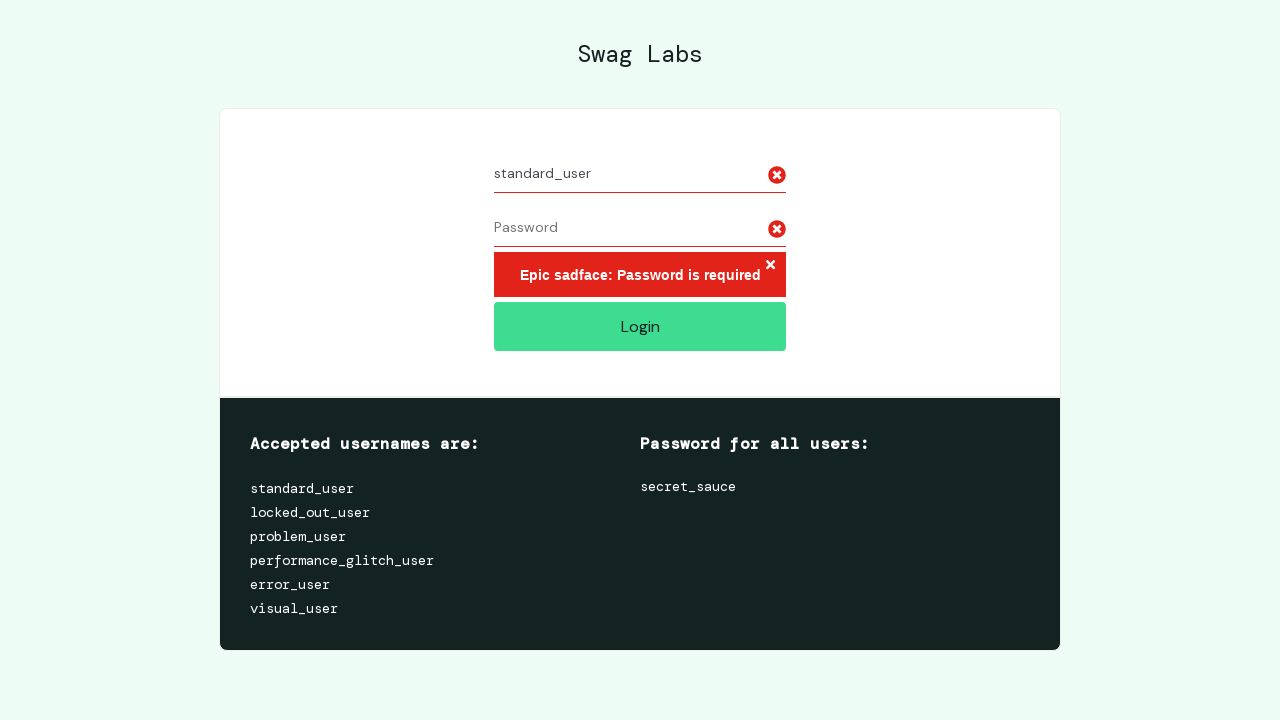

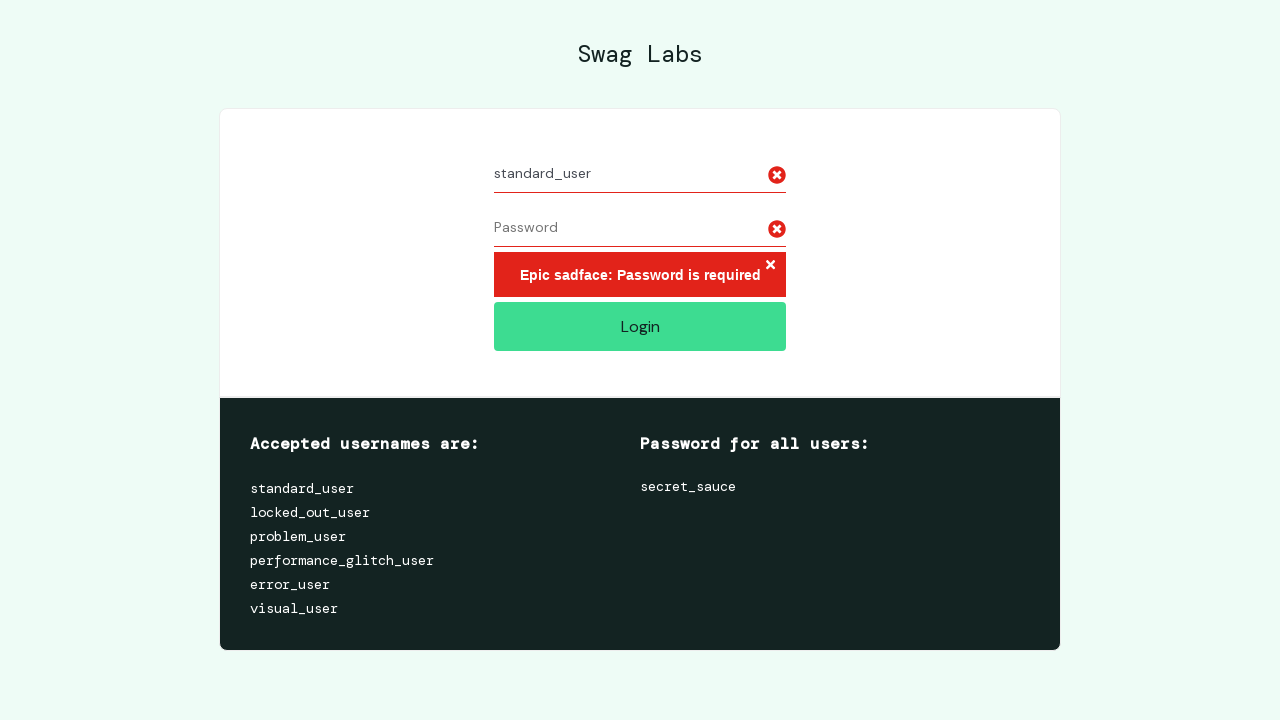